Opens the OrangeHRM demo website and maximizes the browser window to verify the page loads successfully

Starting URL: https://opensource-demo.orangehrmlive.com/

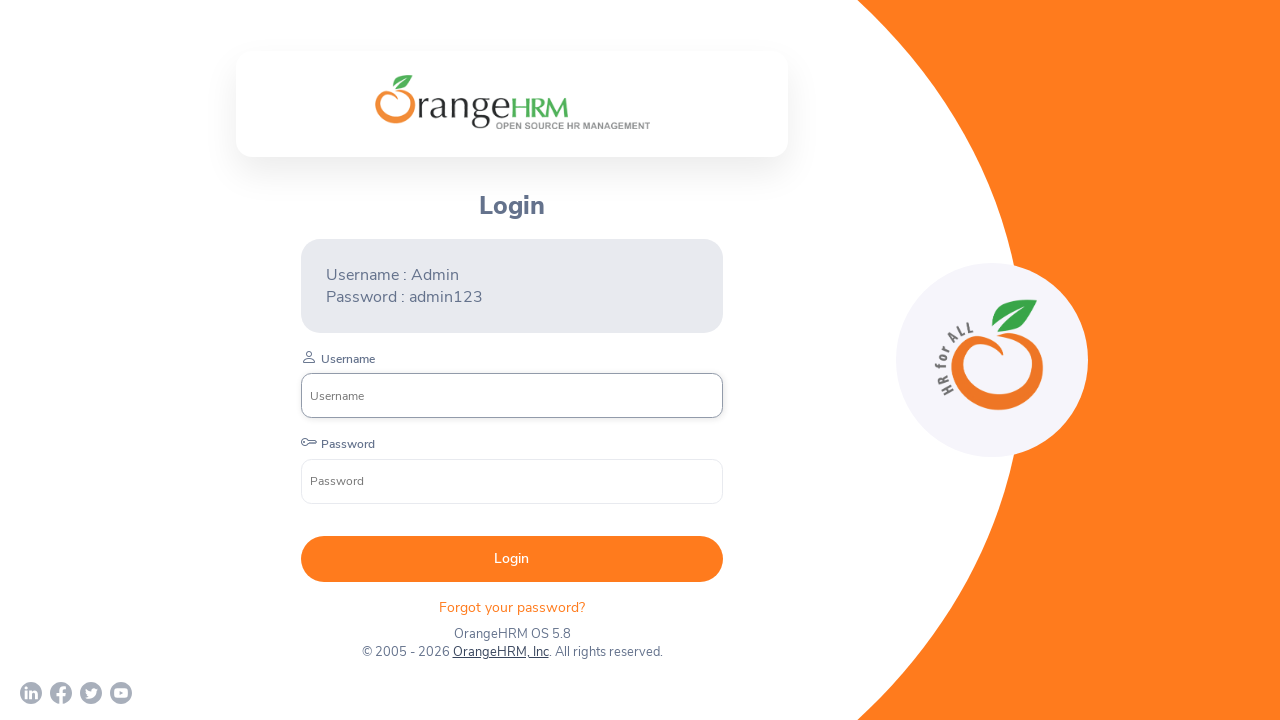

Navigated to OrangeHRM demo website
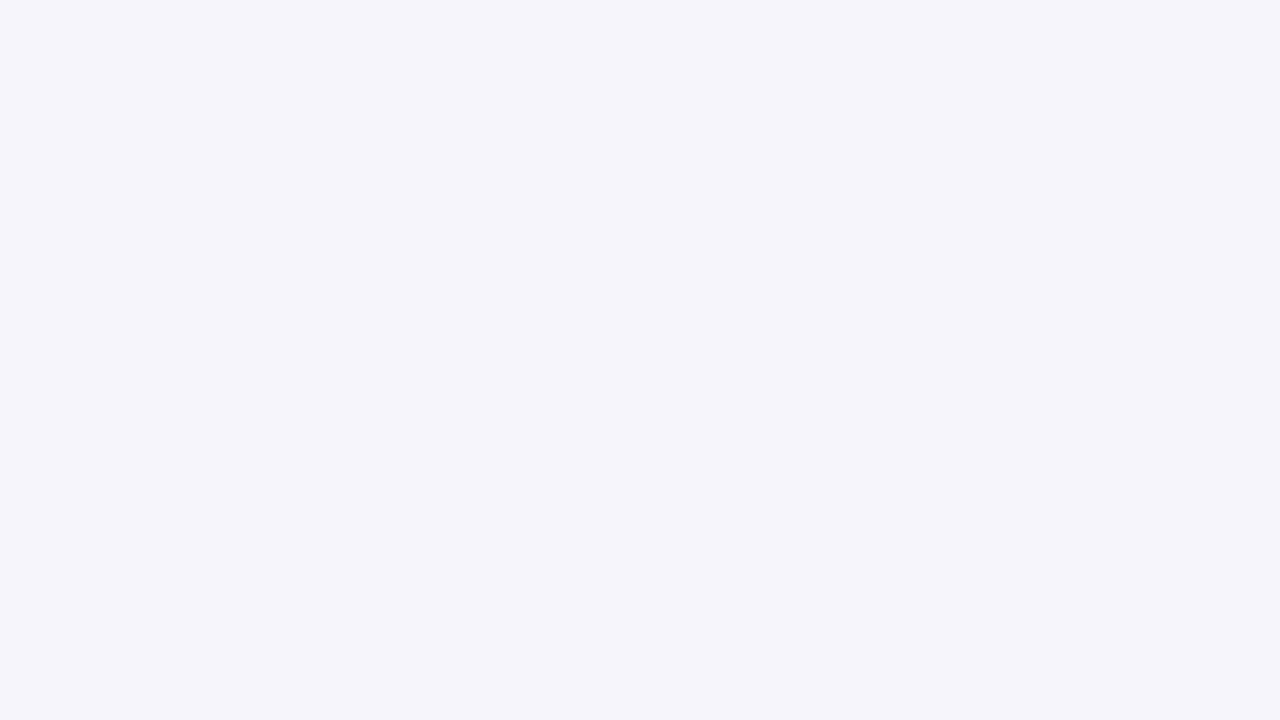

Maximized browser window to 1920x1080
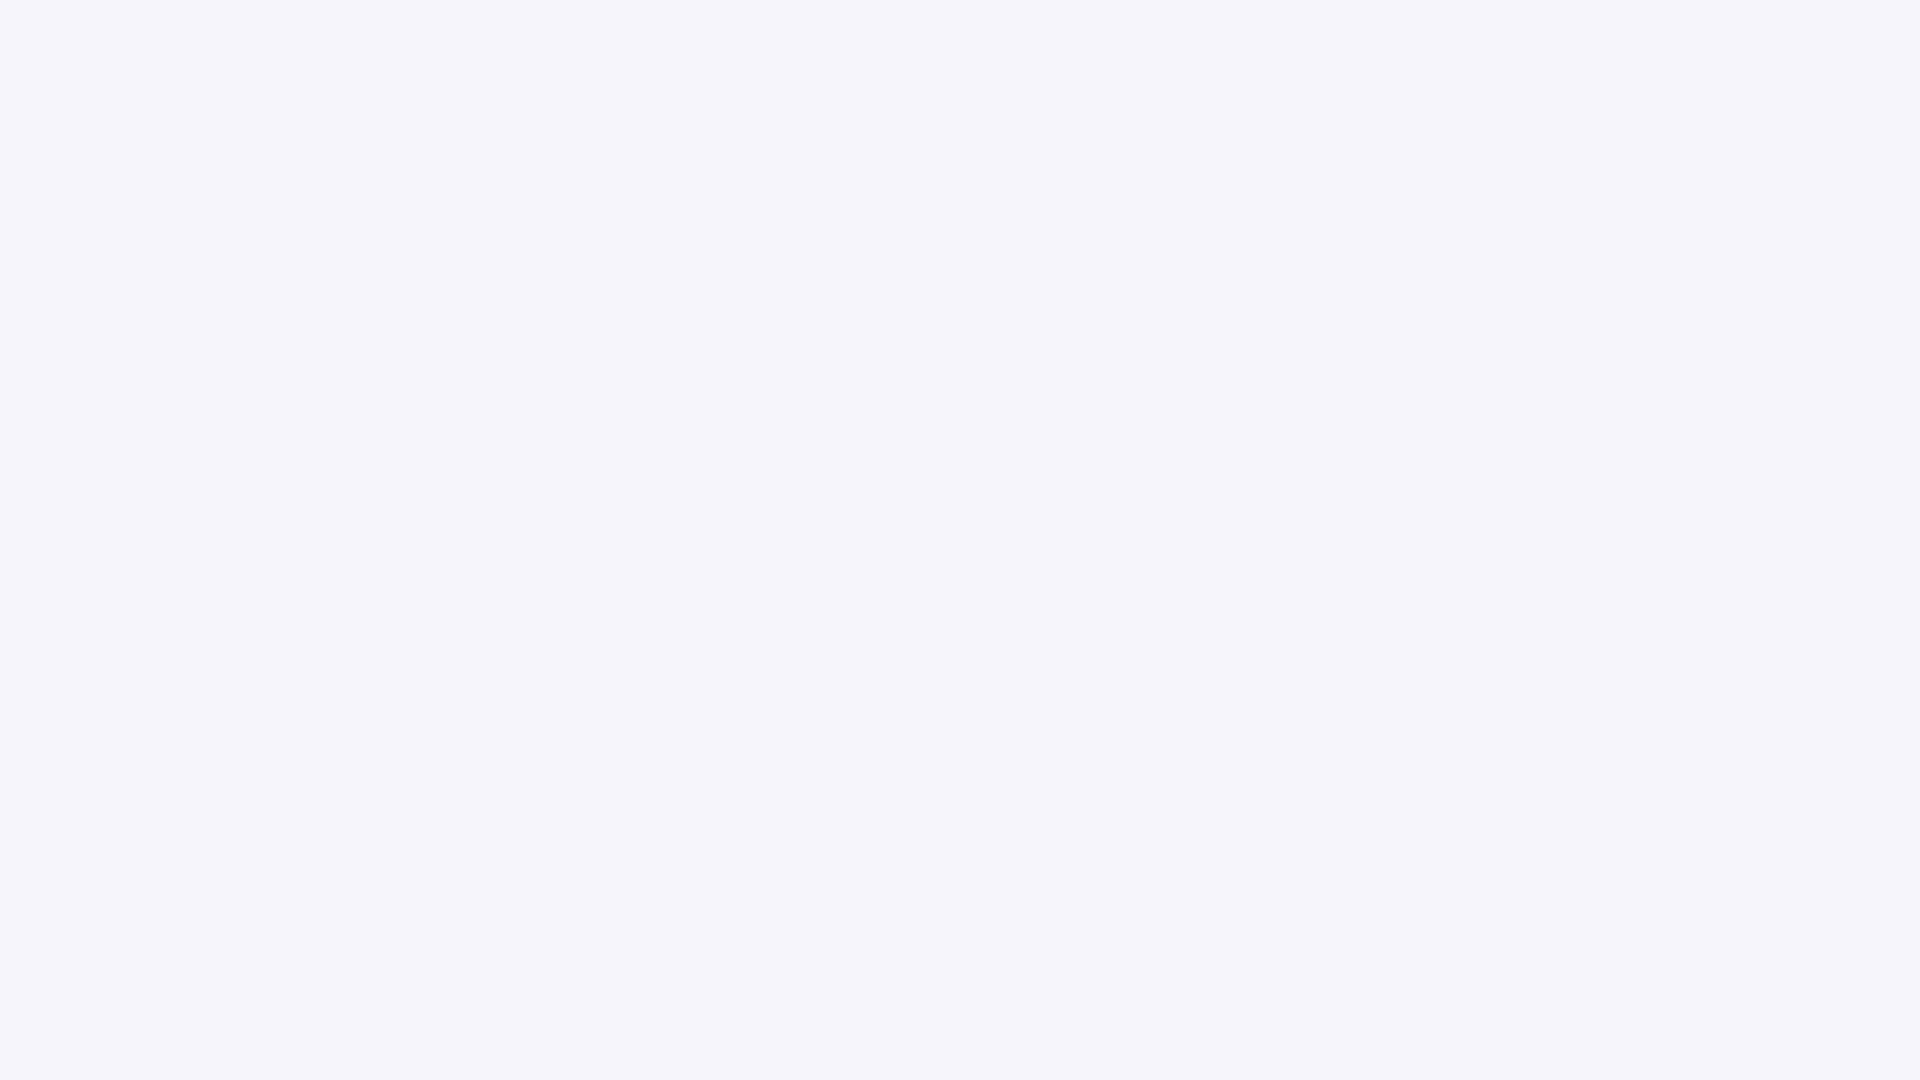

Page loaded successfully (domcontentloaded state reached)
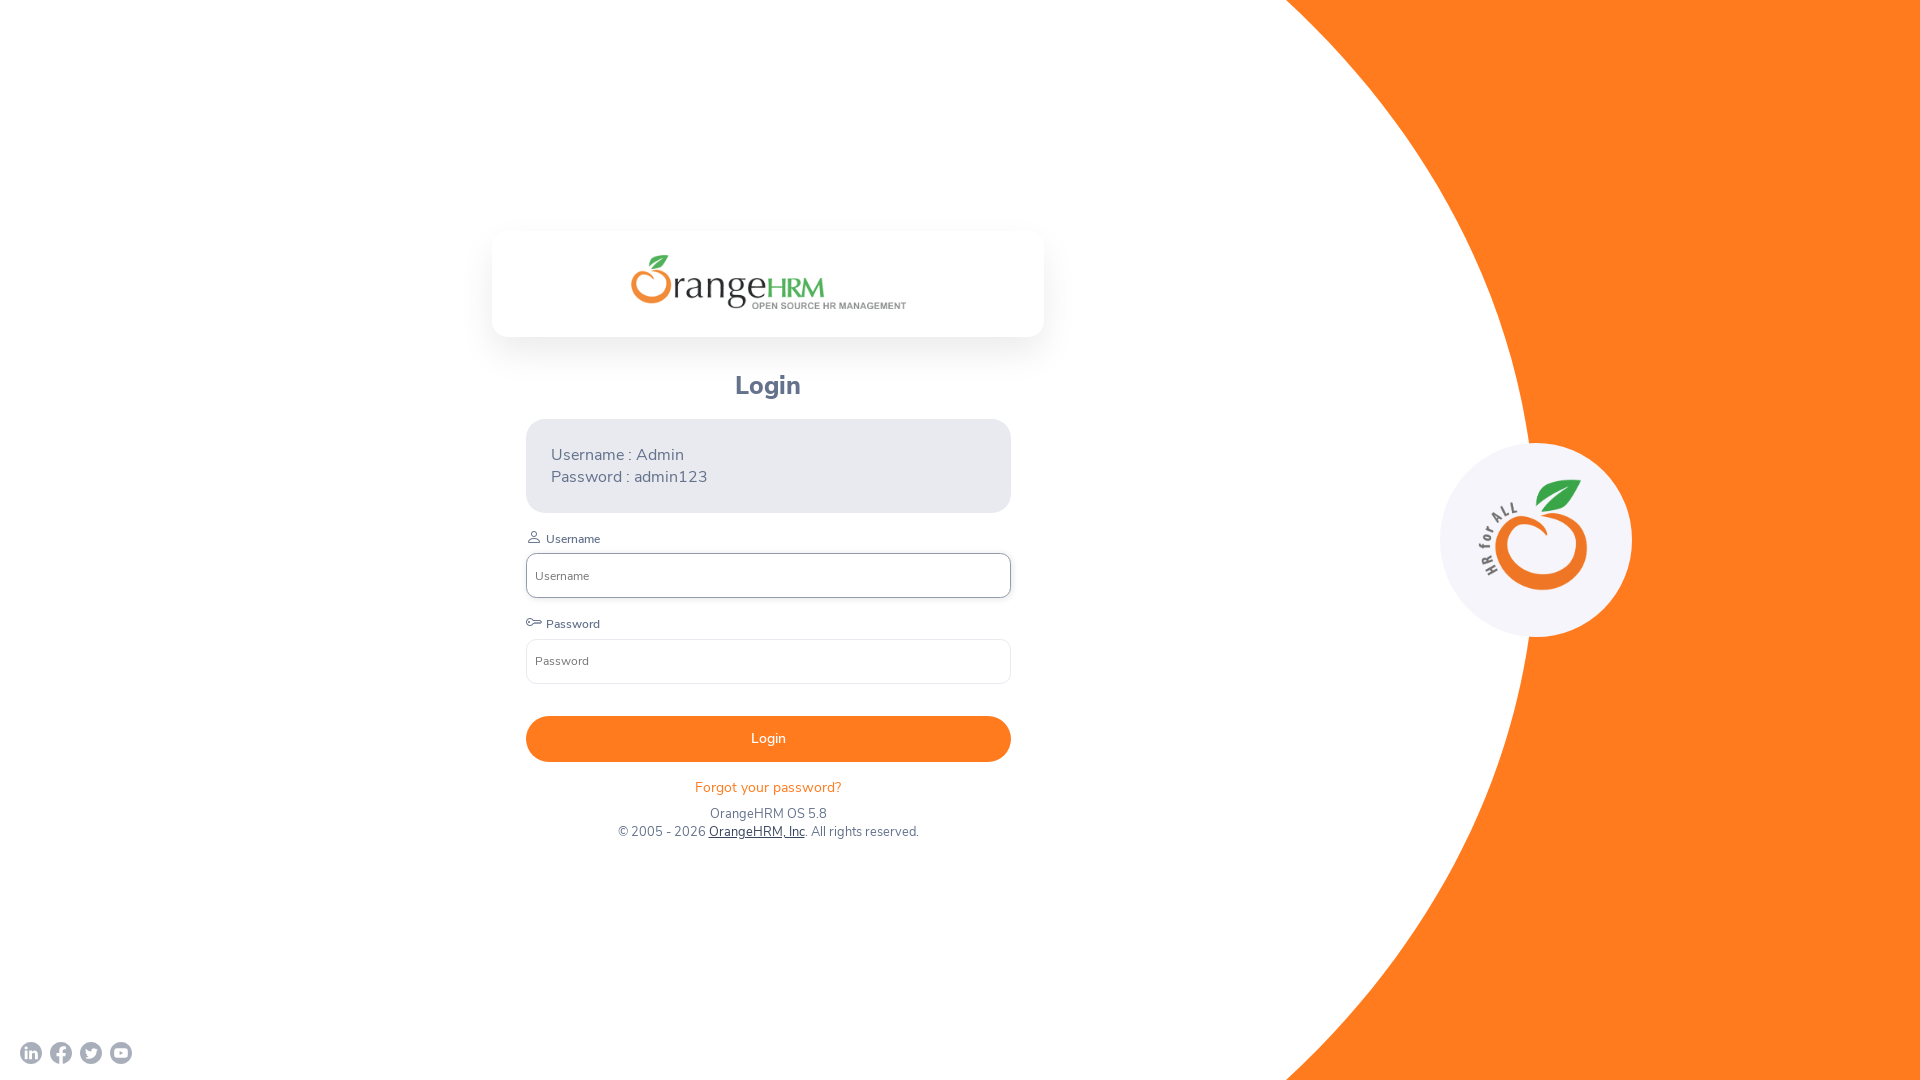

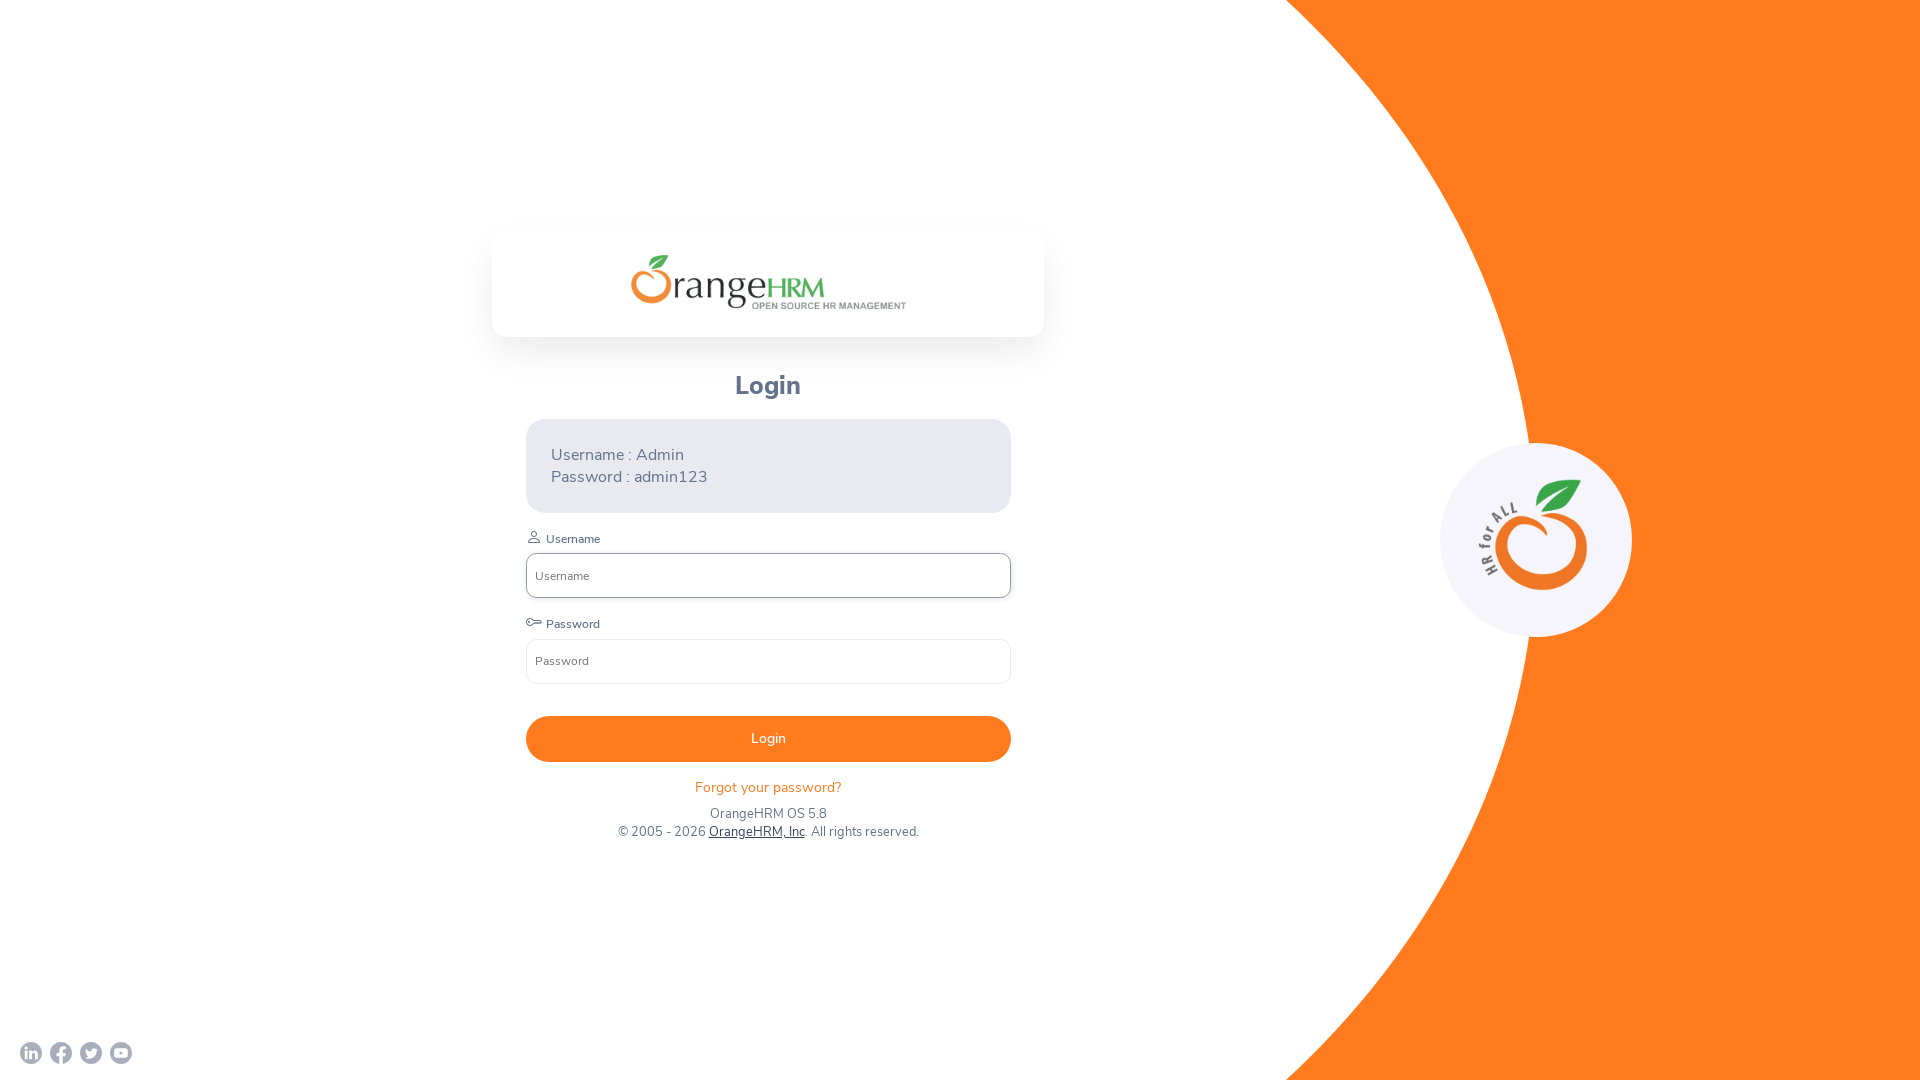